Navigates to the BlazeDemo homepage and verifies that the page title is "BlazeDemo"

Starting URL: http://blazedemo.com

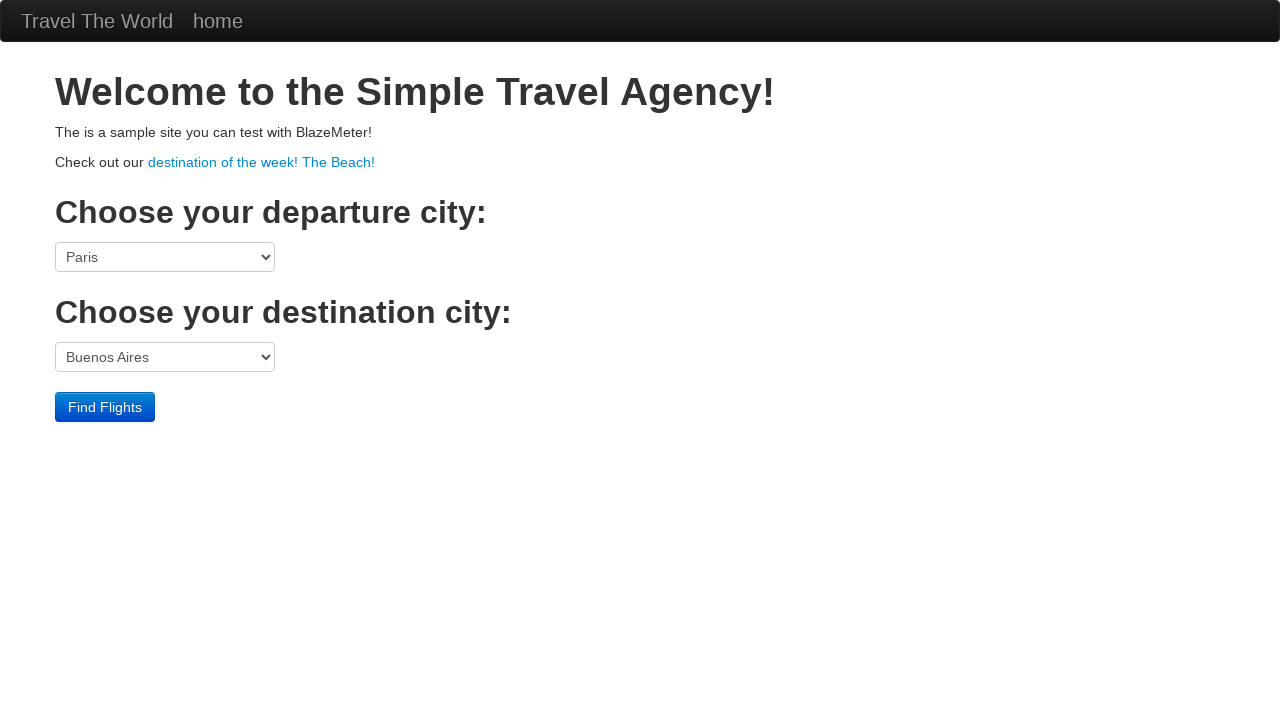

Navigated to BlazeDemo homepage at http://blazedemo.com
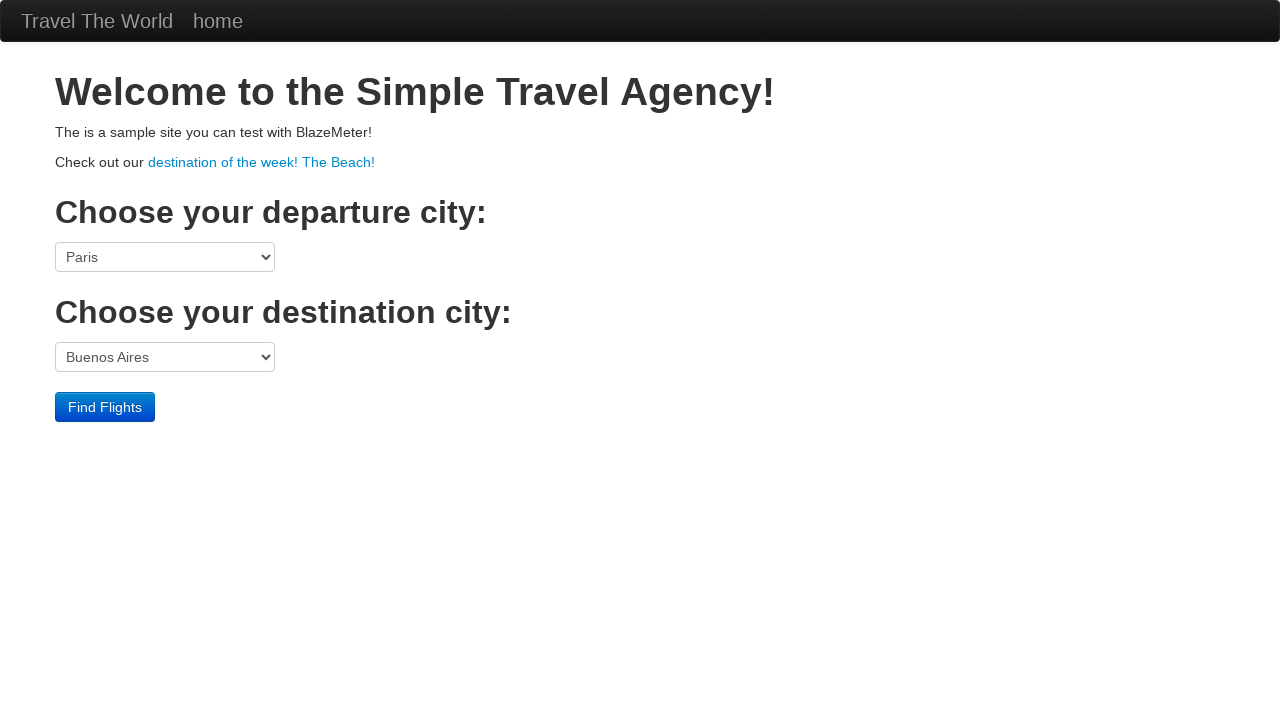

Verified page title is 'BlazeDemo'
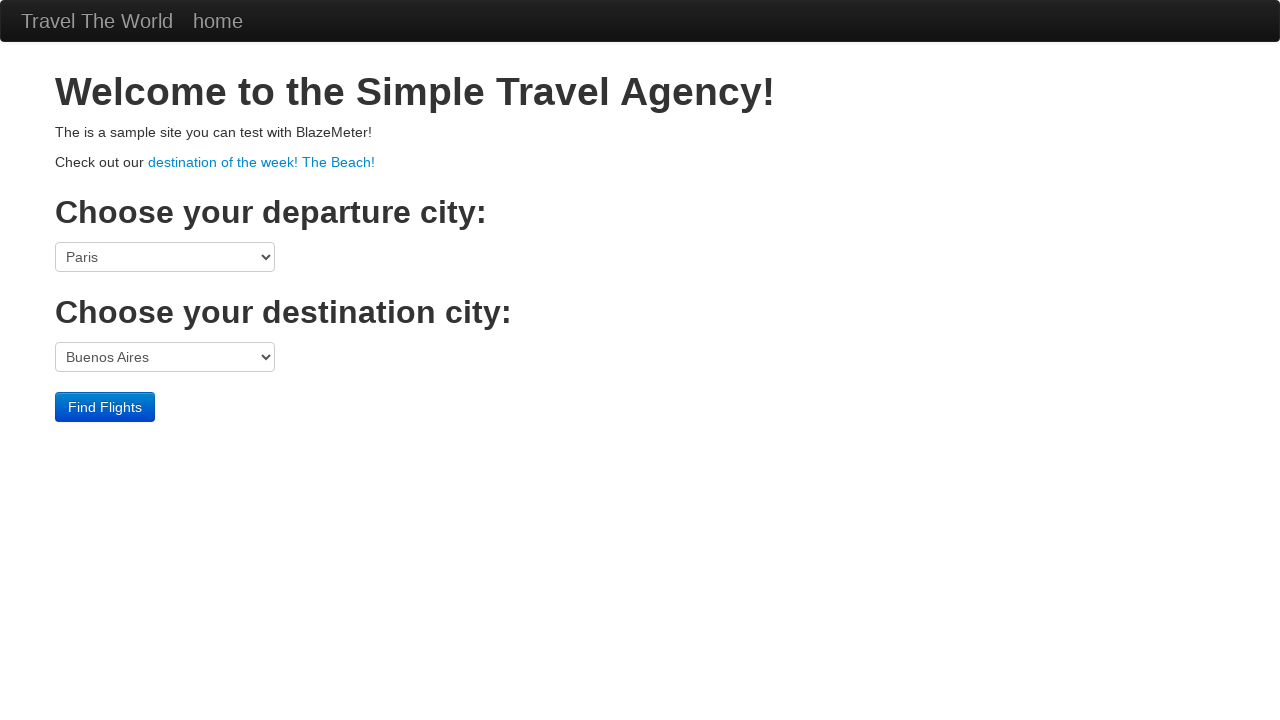

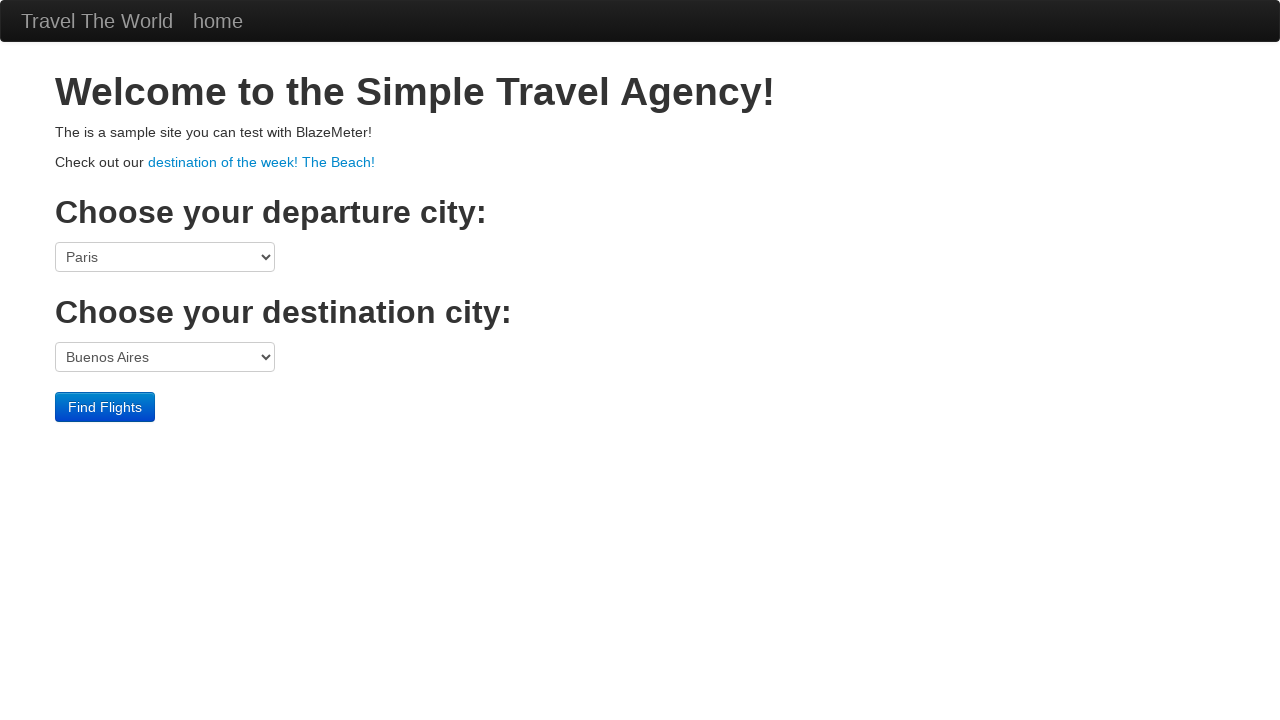